Tests multiple window handling by opening new windows, switching between them based on titles, filling form fields in each window, and returning to the parent window

Starting URL: https://www.hyrtutorials.com/p/window-handles-practice.html

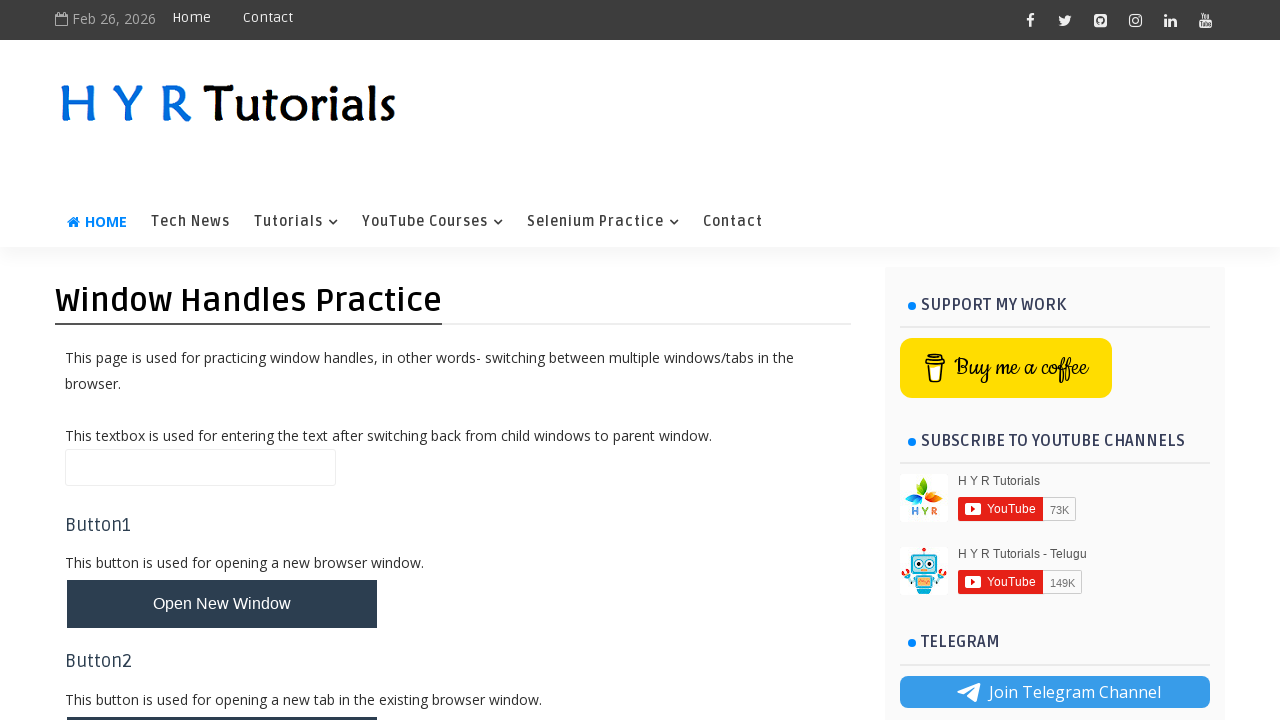

Clicked button to open new windows at (222, 361) on button#newWindowsBtn
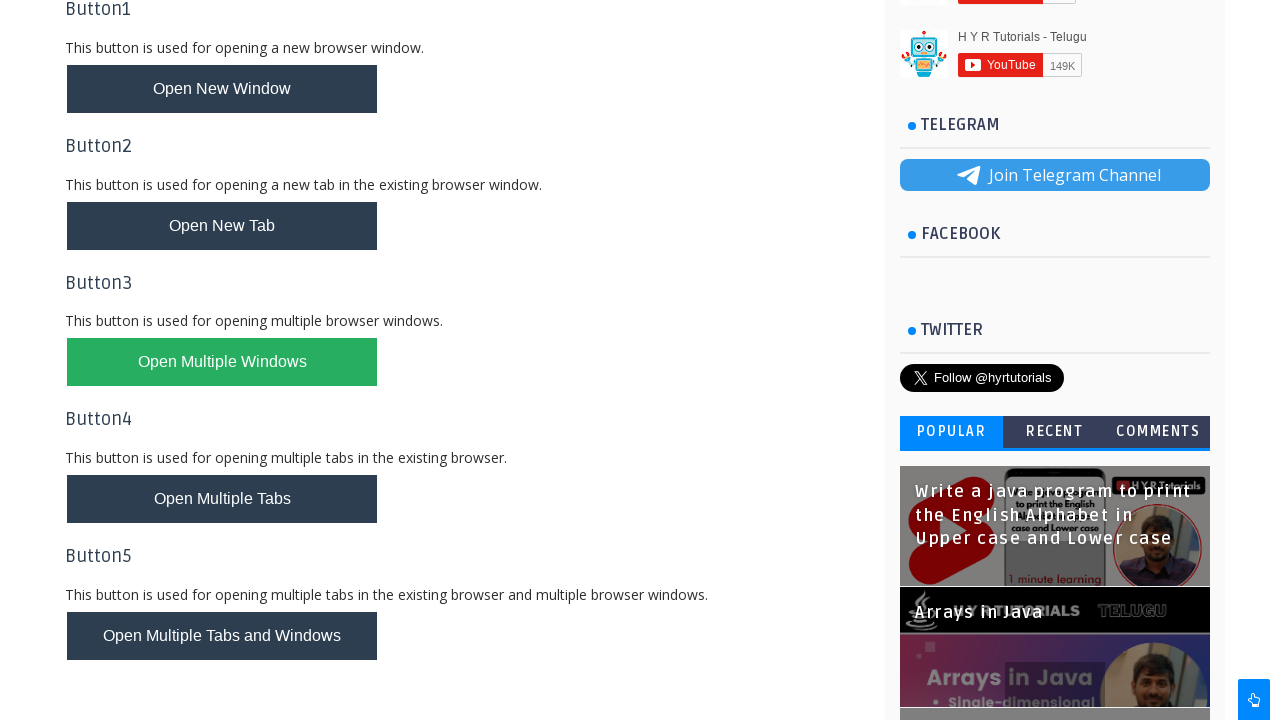

Waited for new windows to open
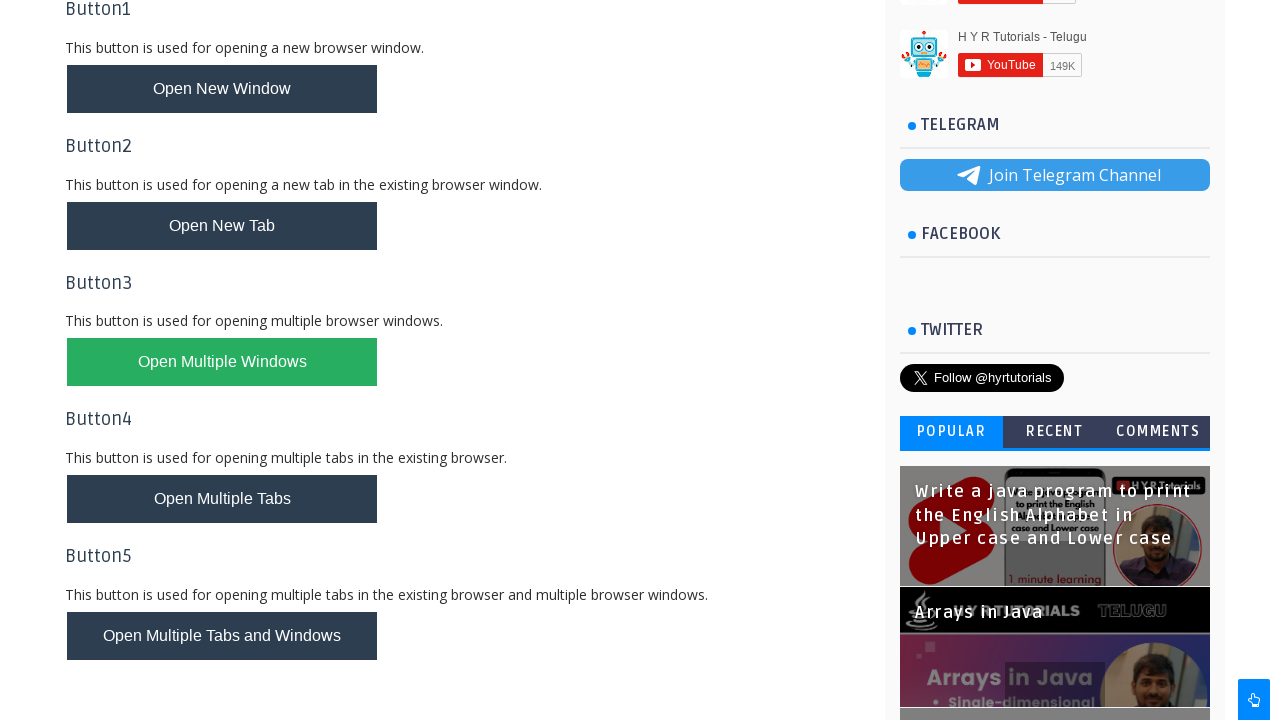

Retrieved all open window/page contexts
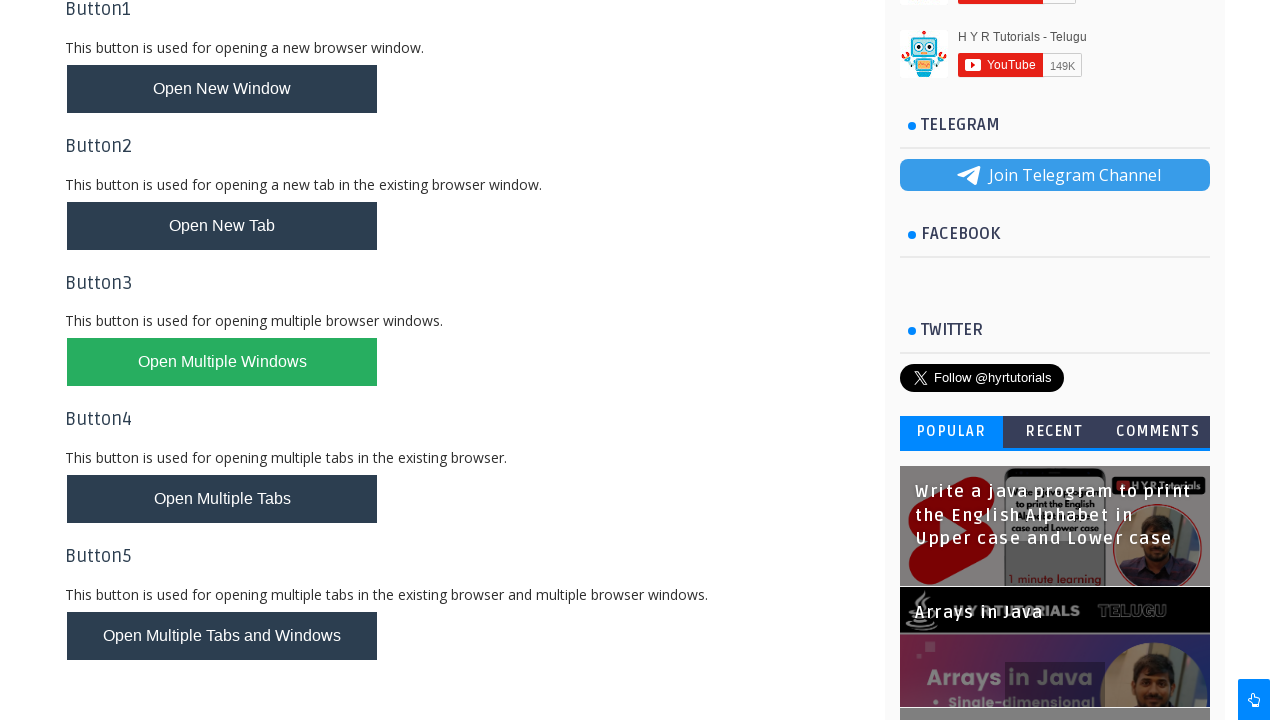

Checking window with title: Window Handles Practice - H Y R Tutorials
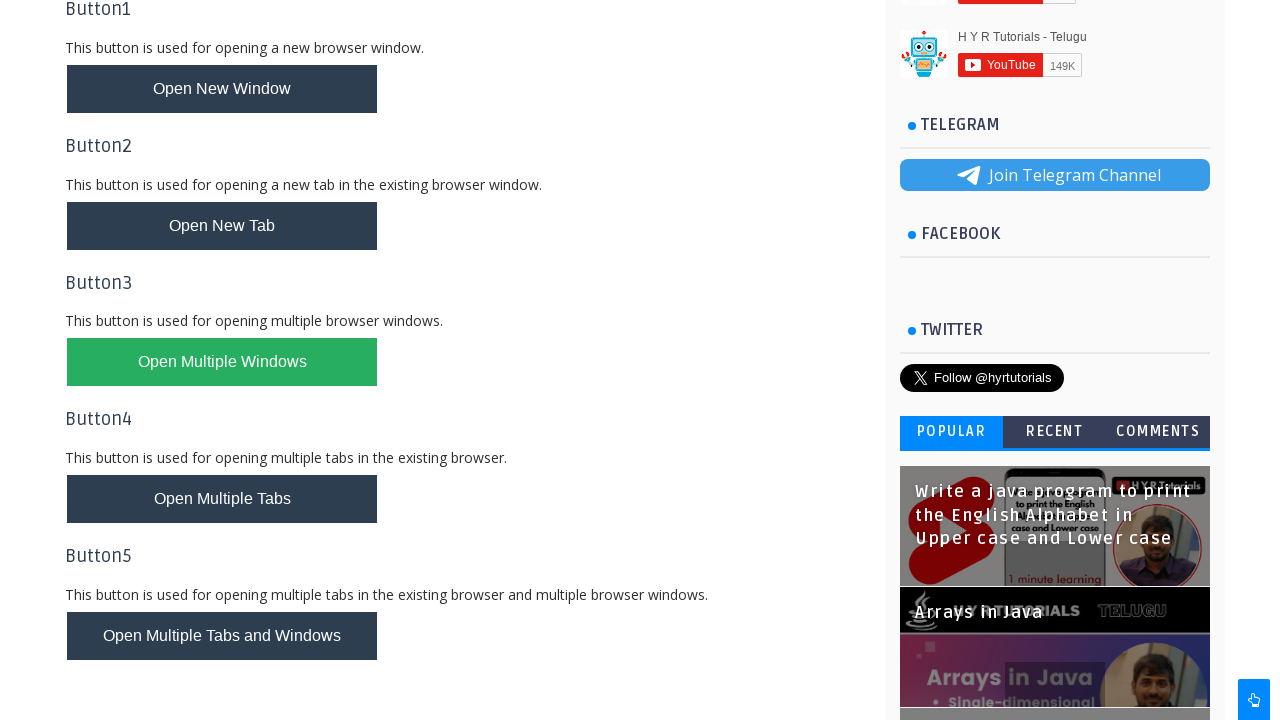

Checking window with title: Basic Controls - H Y R Tutorials
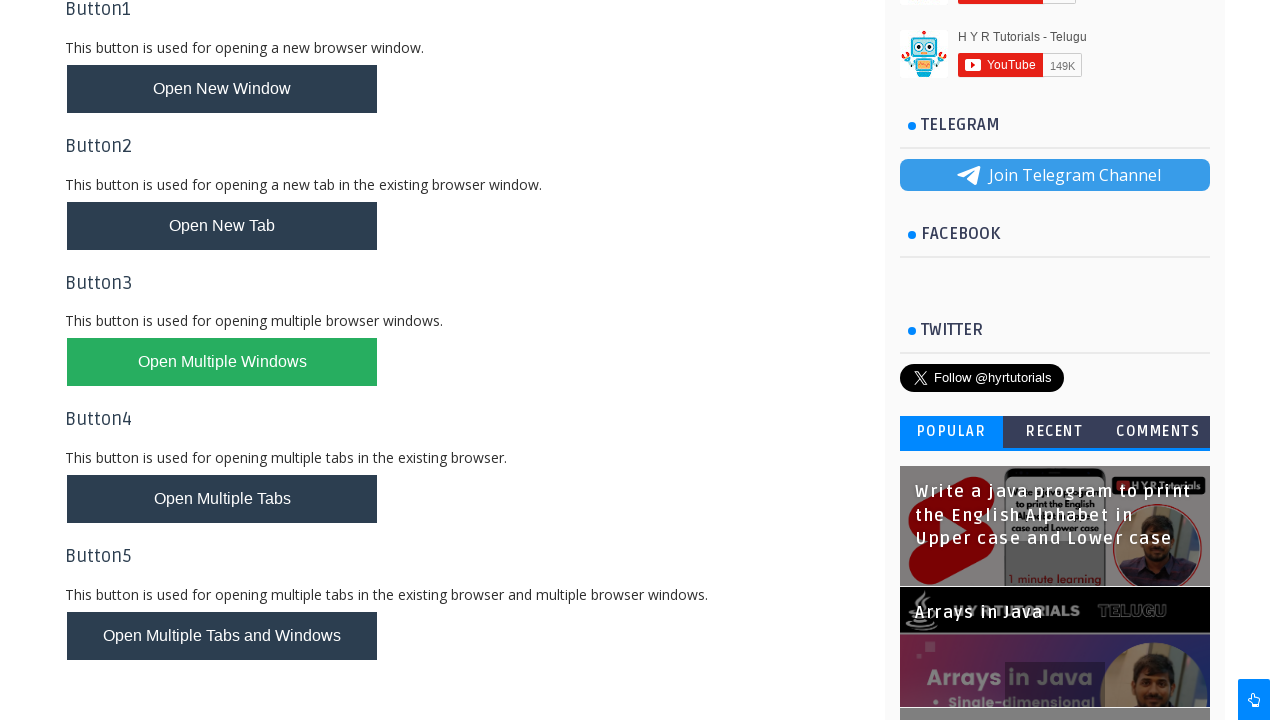

Filled Basic Controls window form with 'poololla' on #lastName
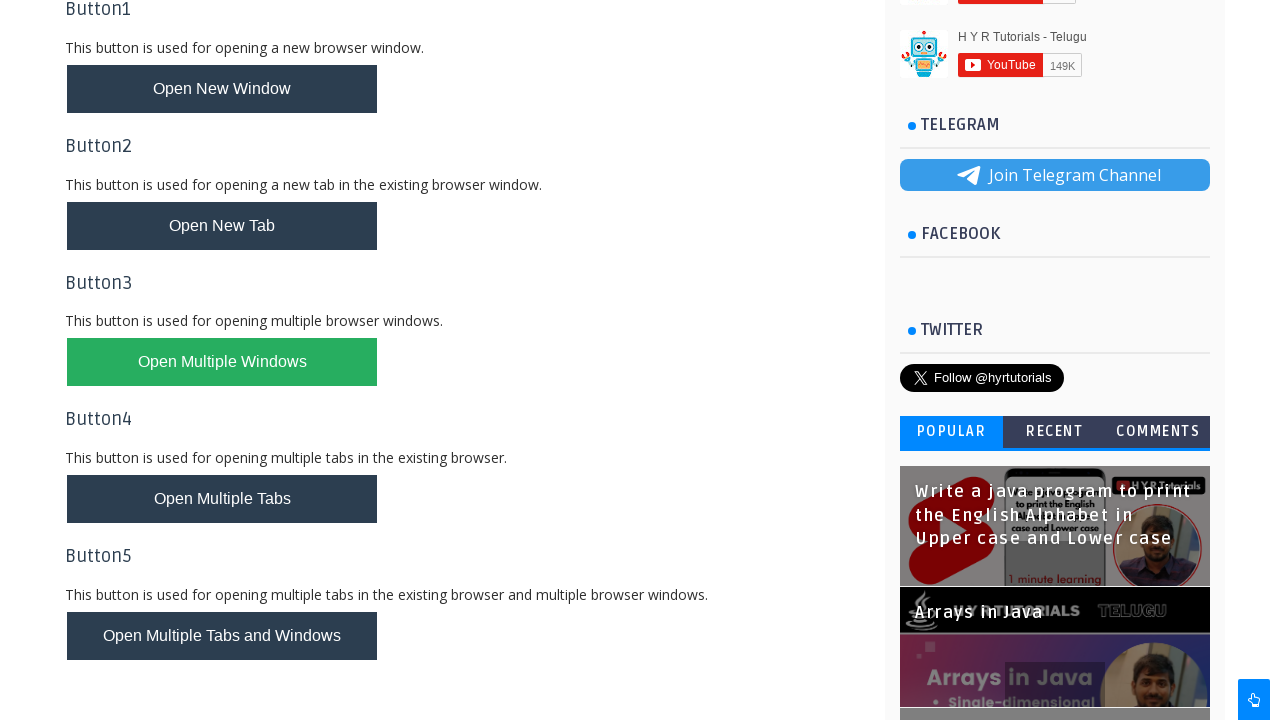

Closed Basic Controls window
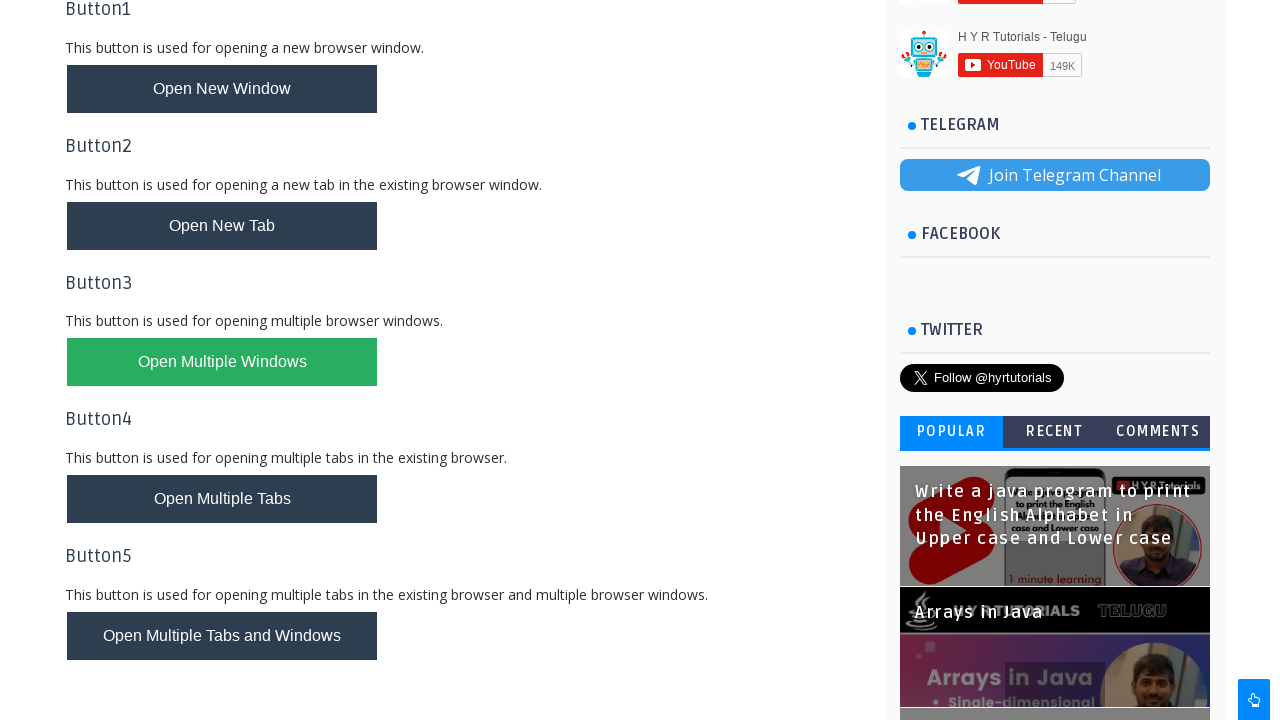

Checking window with title: XPath Practice - H Y R Tutorials
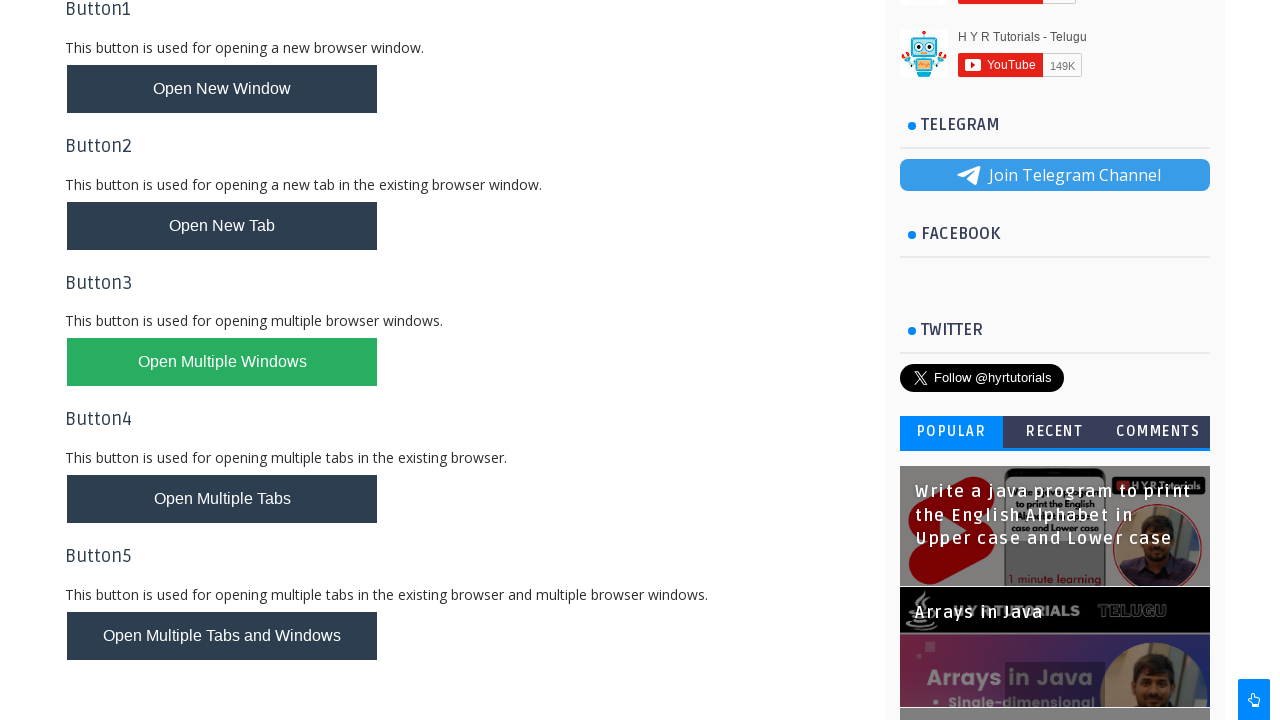

Filled XPath Practice window form with 'aruna' on //input[@maxlength='10']
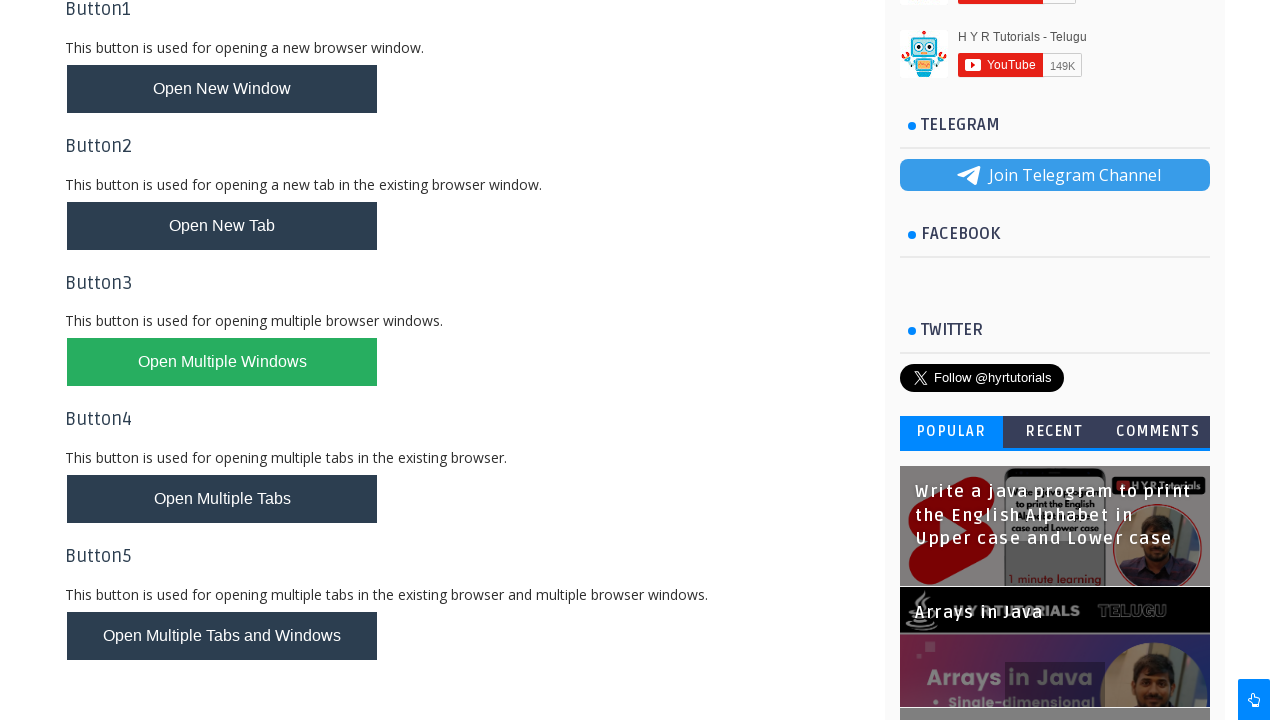

Closed XPath Practice window
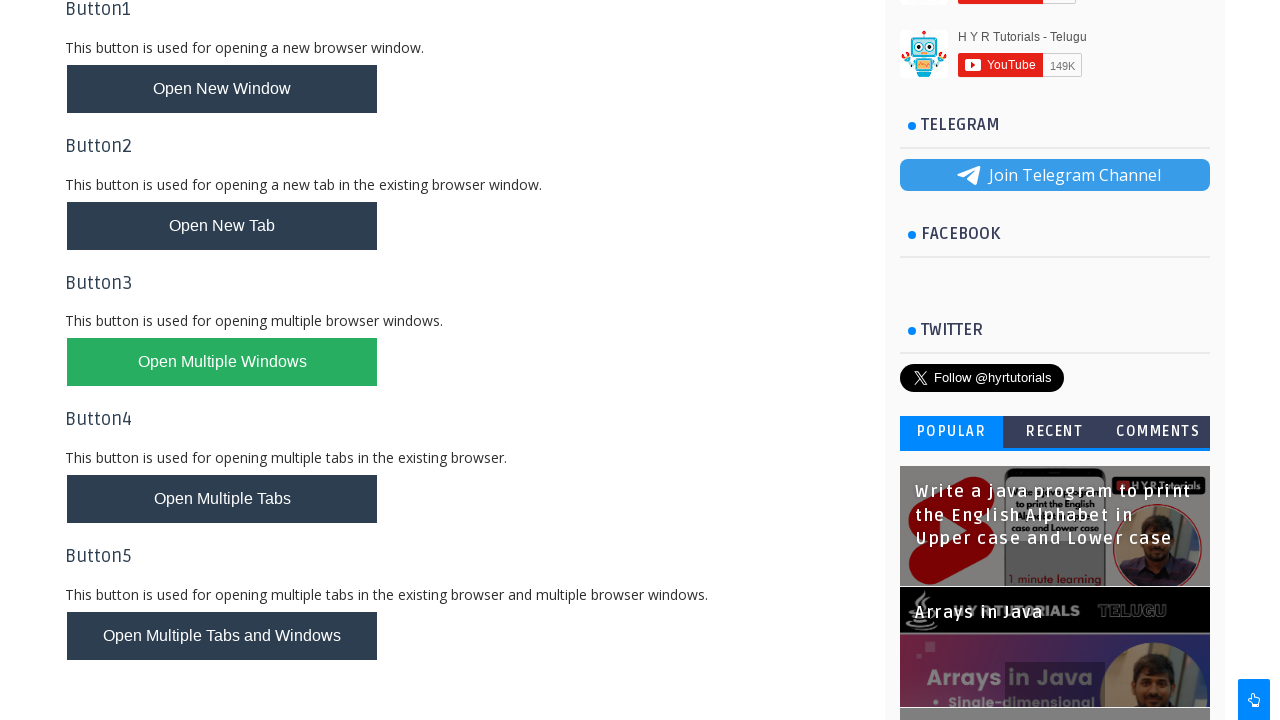

Filled parent window name field with 'chinni' on #name
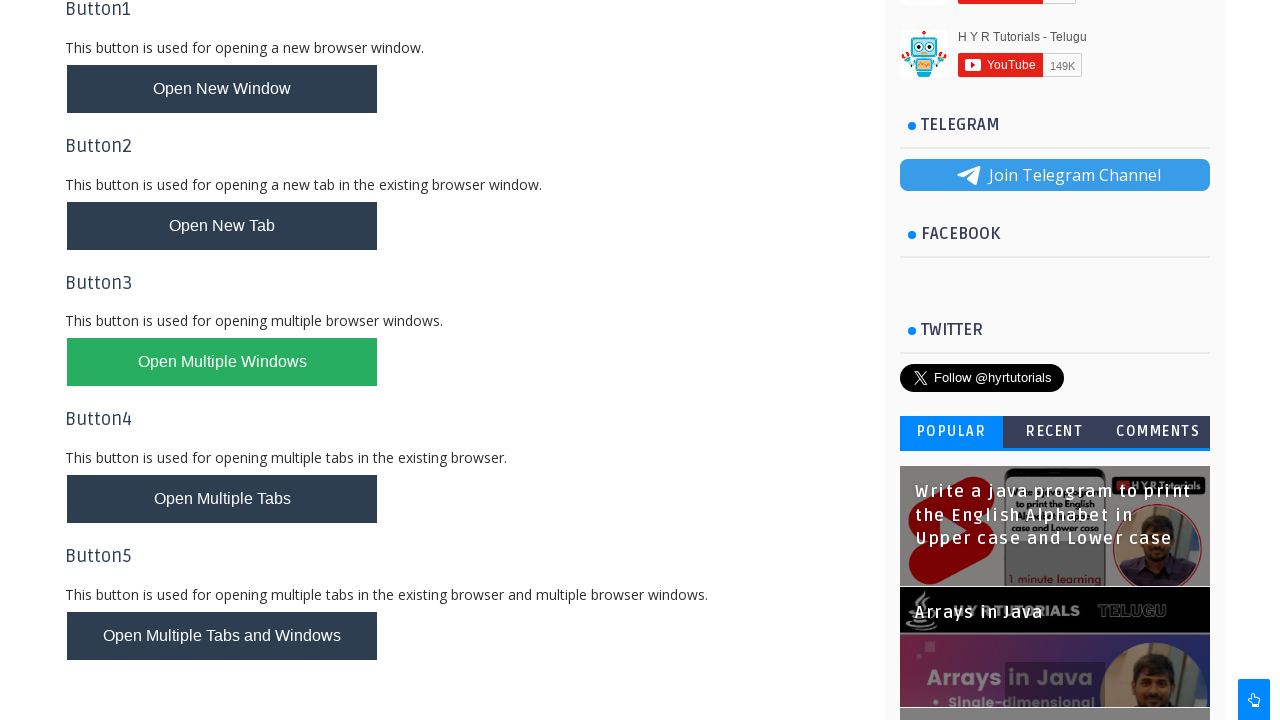

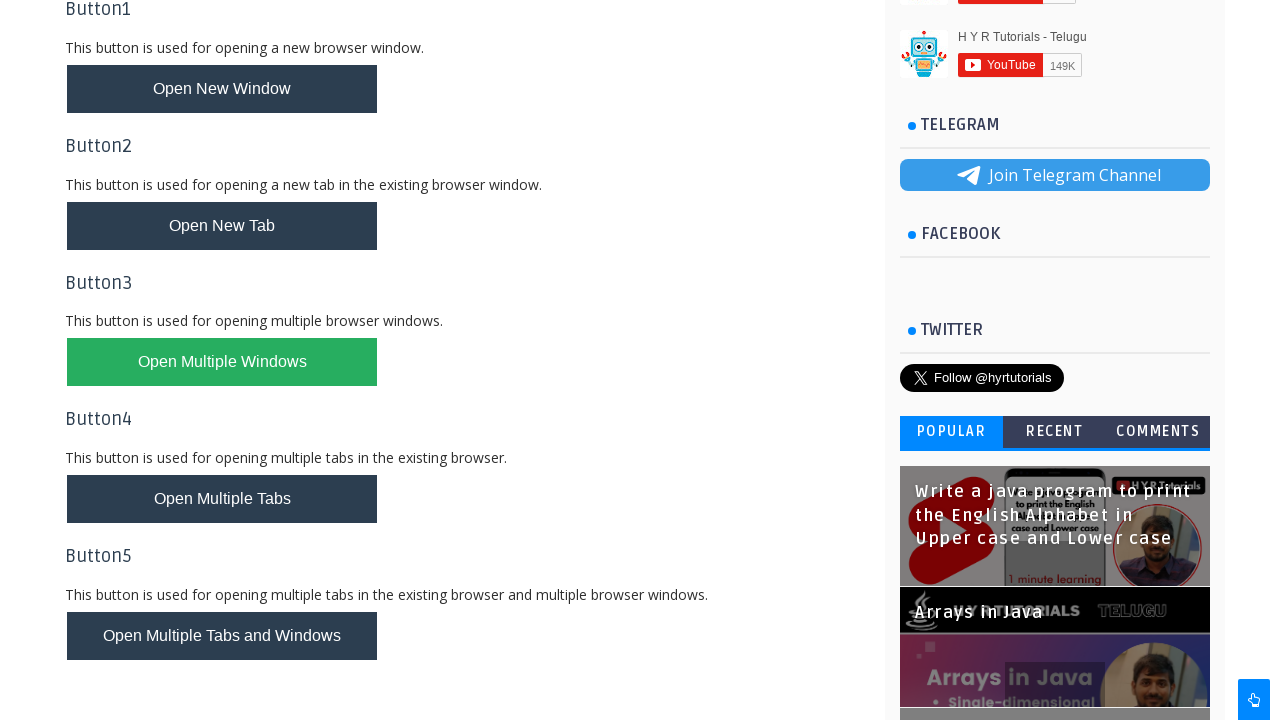